Tests registration failure when an invalid email format is provided

Starting URL: https://www.sharelane.com/cgi-bin/register.py

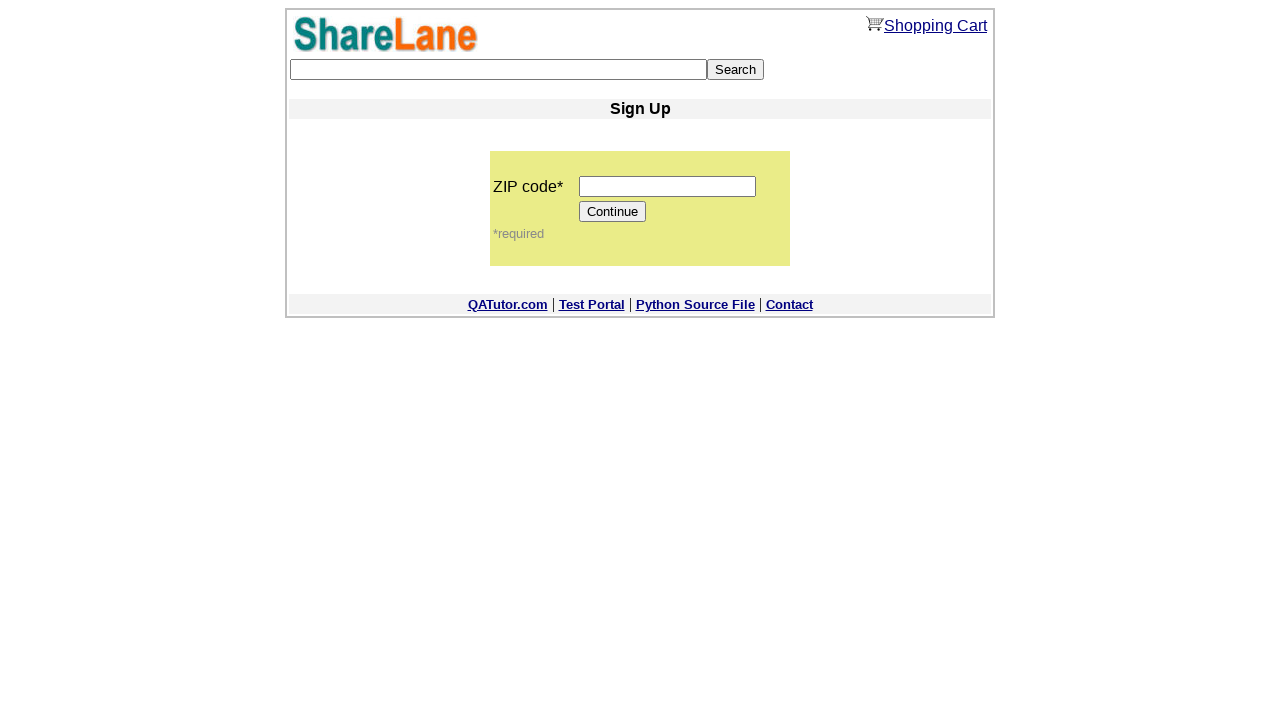

Entered 5-digit zip code '12345' on input[name='zip_code']
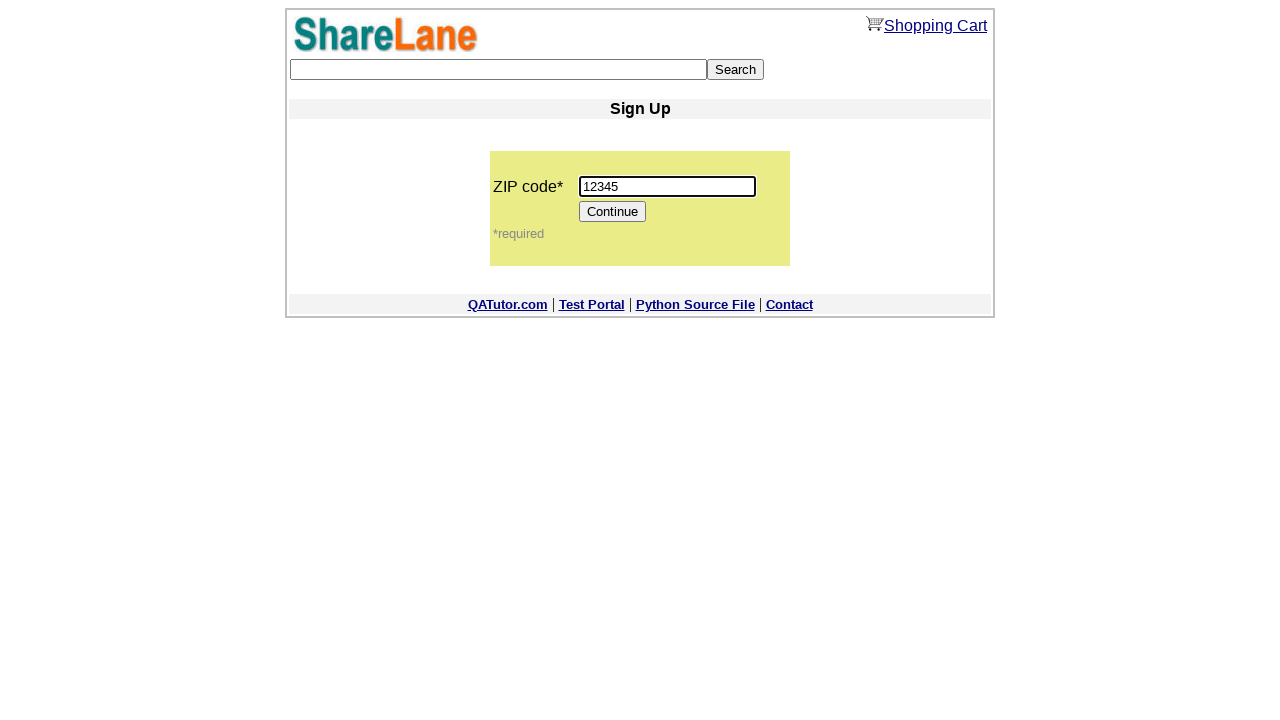

Clicked Continue button to proceed to registration form at (613, 212) on [value='Continue']
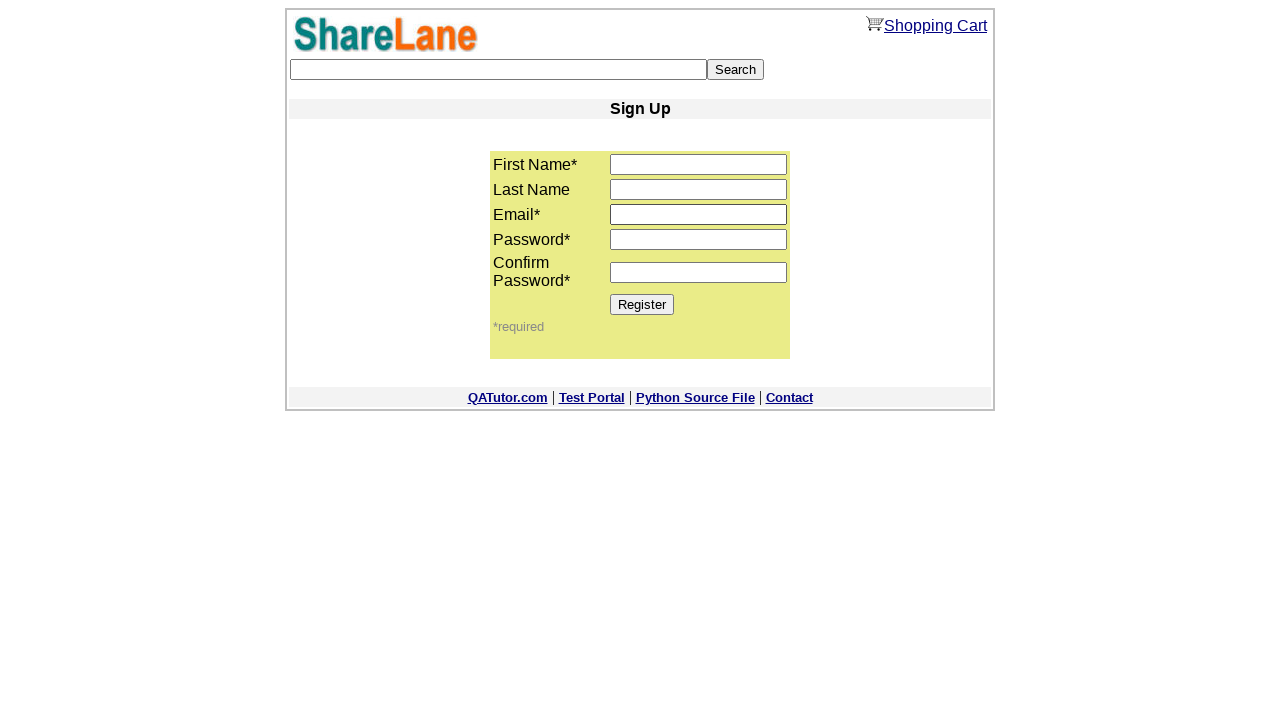

Entered first name 'TestName' on input[name='first_name']
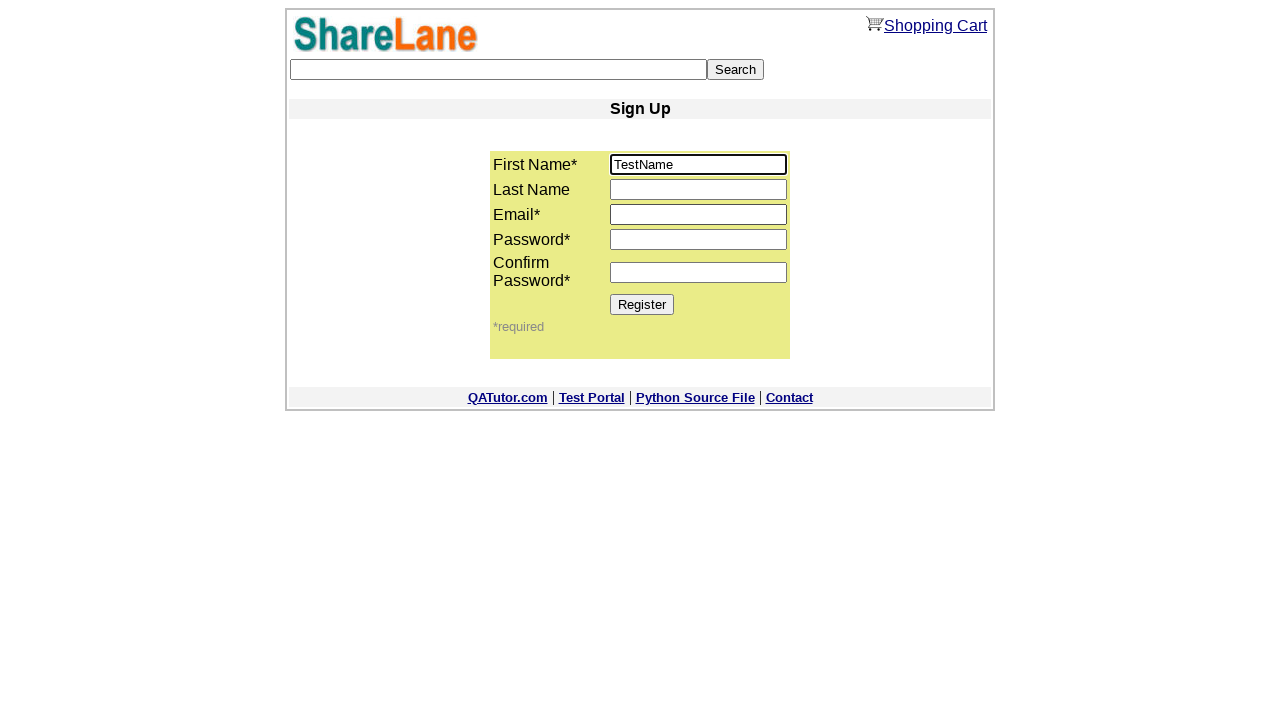

Entered last name 'TestLastName' on input[name='last_name']
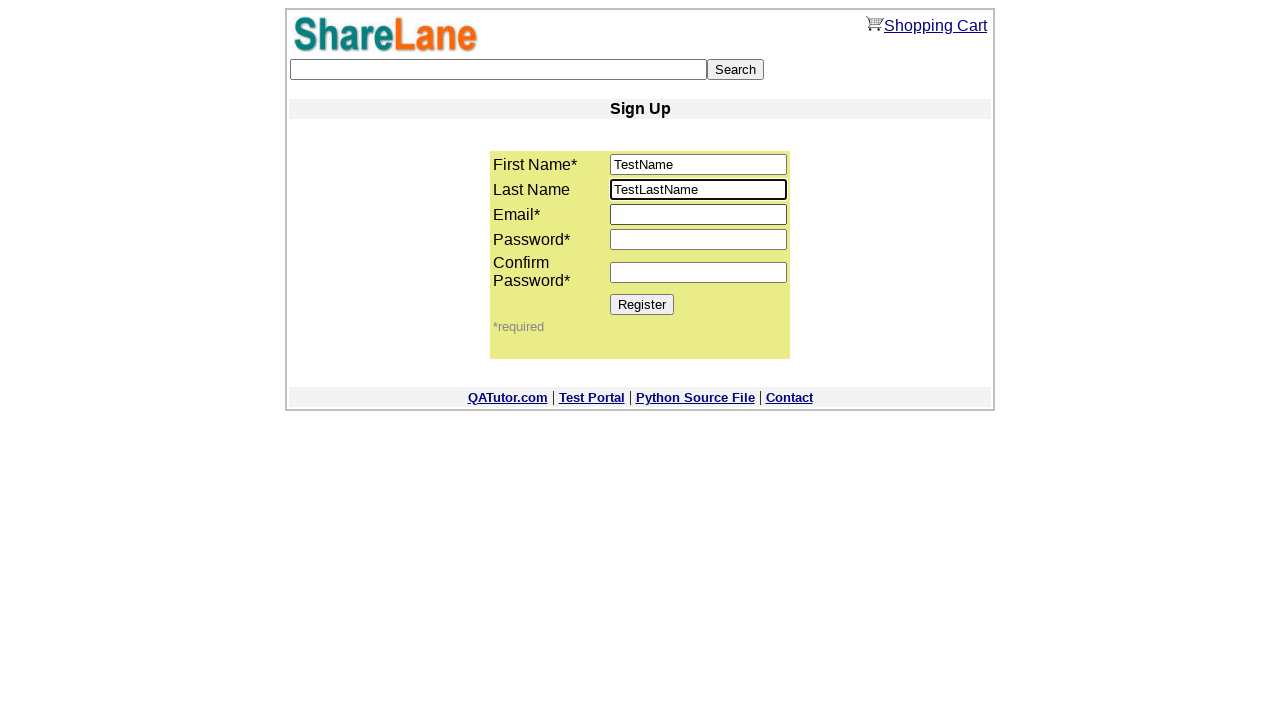

Entered invalid email format 'invalidemail' on input[name='email']
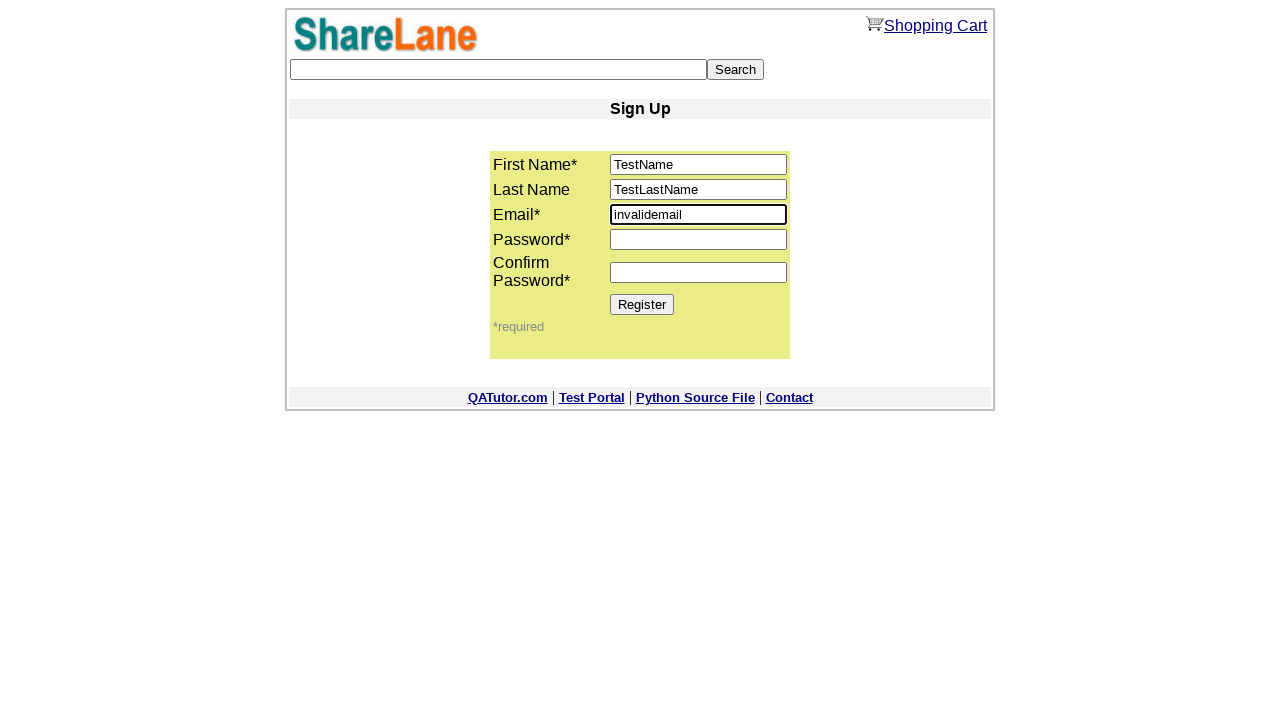

Entered password '12345678' on input[name='password1']
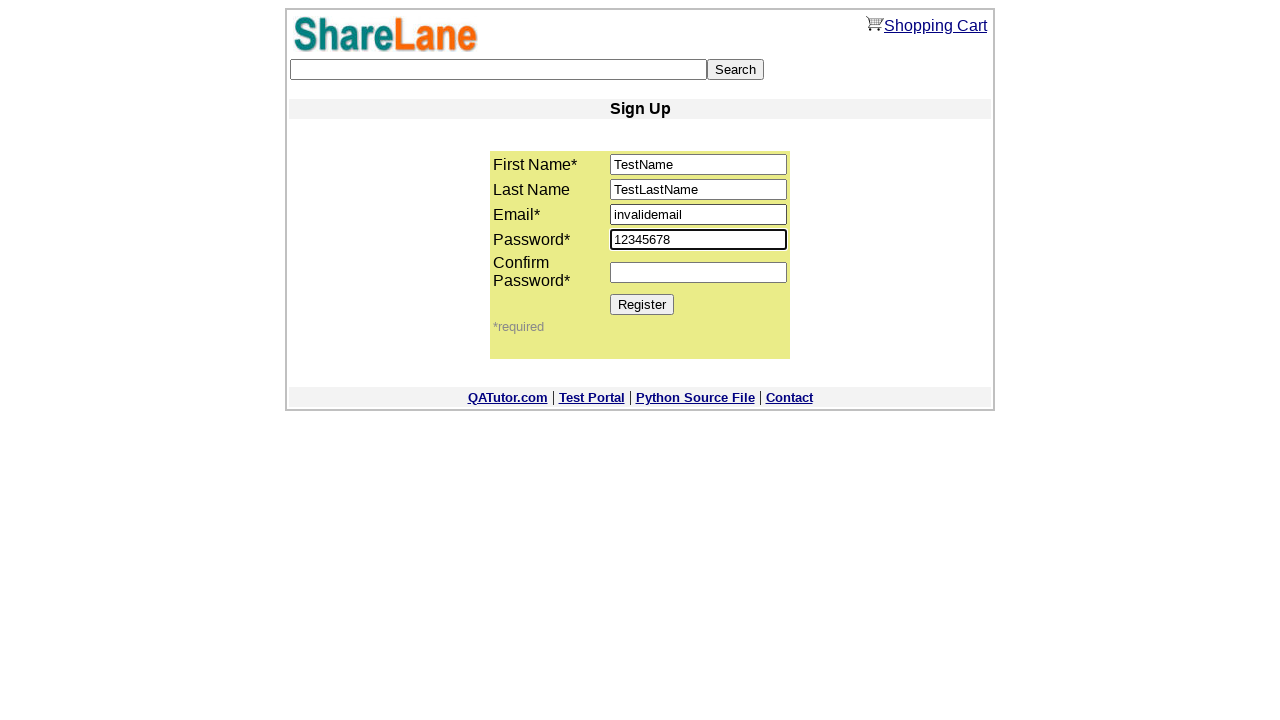

Entered password confirmation '12345679' on input[name='password2']
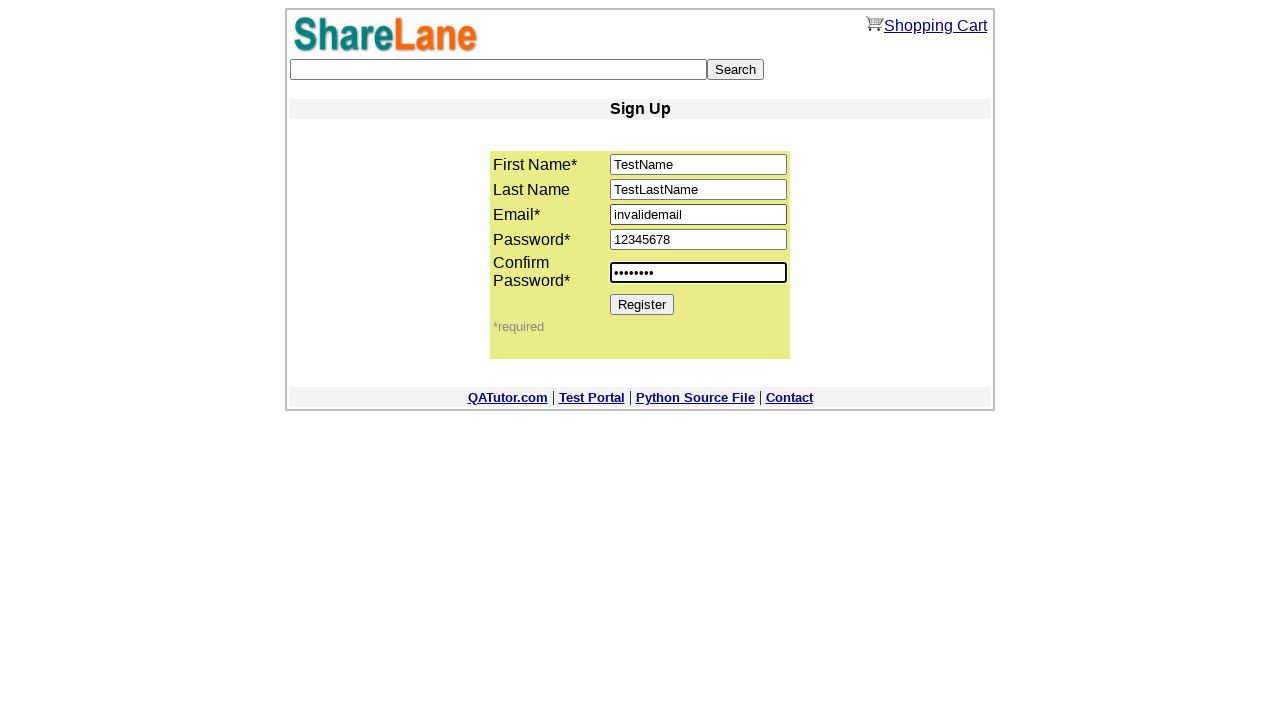

Clicked Register button to submit registration with invalid email at (642, 304) on [value='Register']
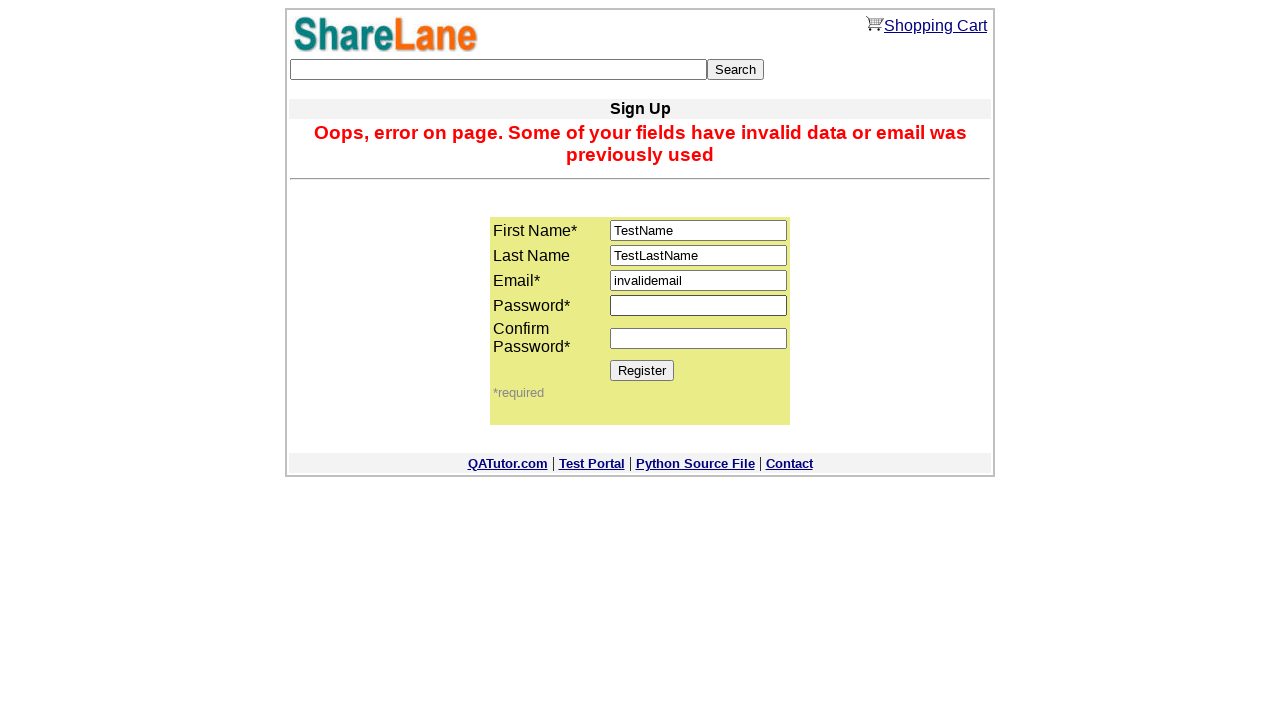

Error message displayed for invalid email format
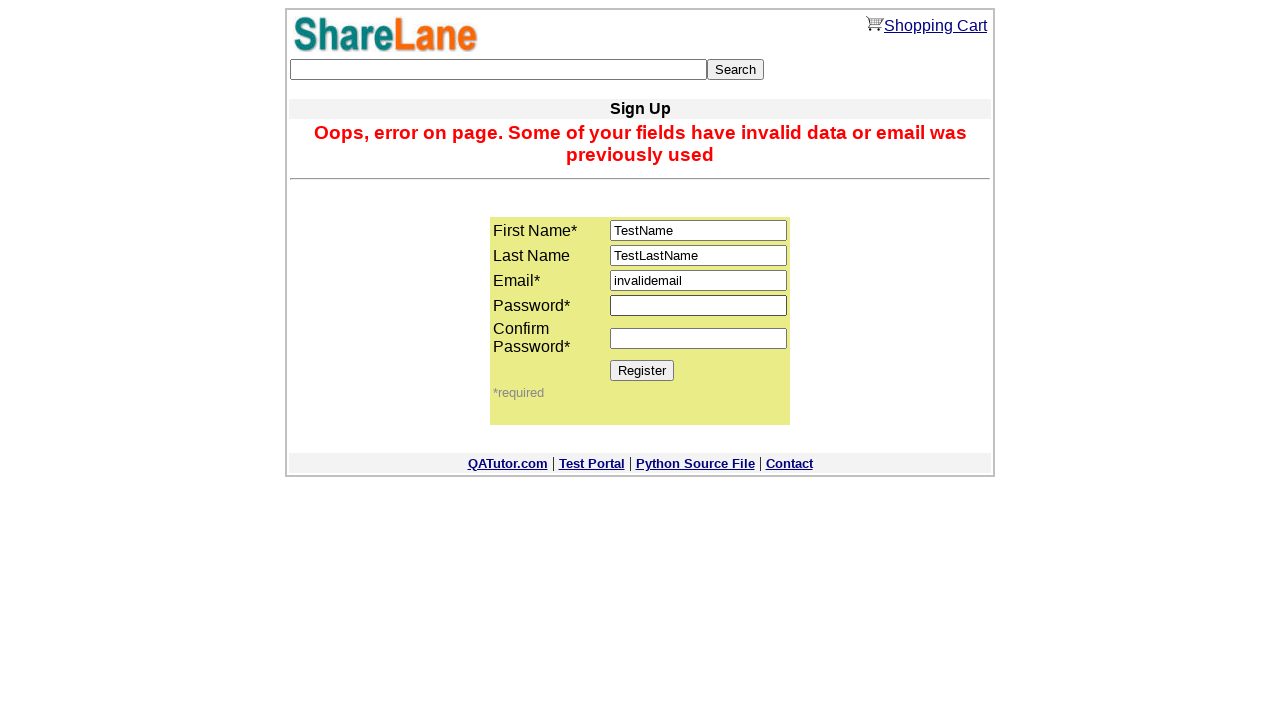

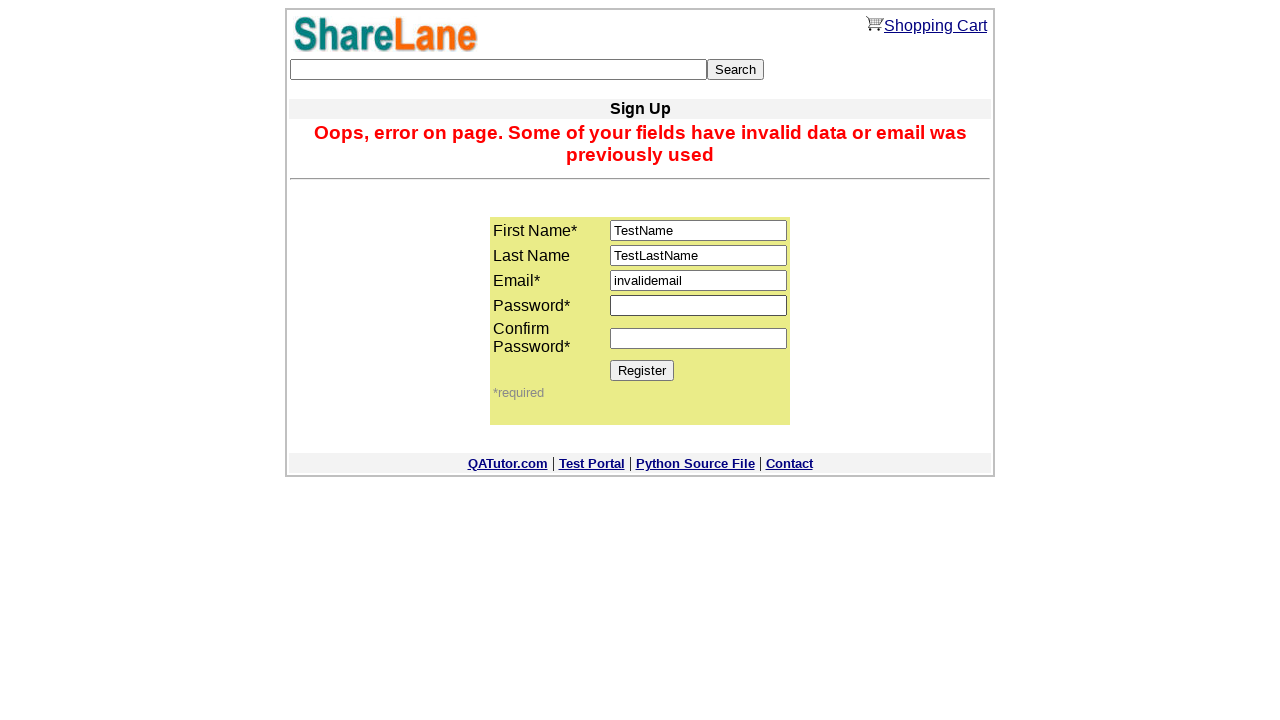